Tests the page loading performance by measuring how long it takes to load the homepage

Starting URL: https://testuj.pl/

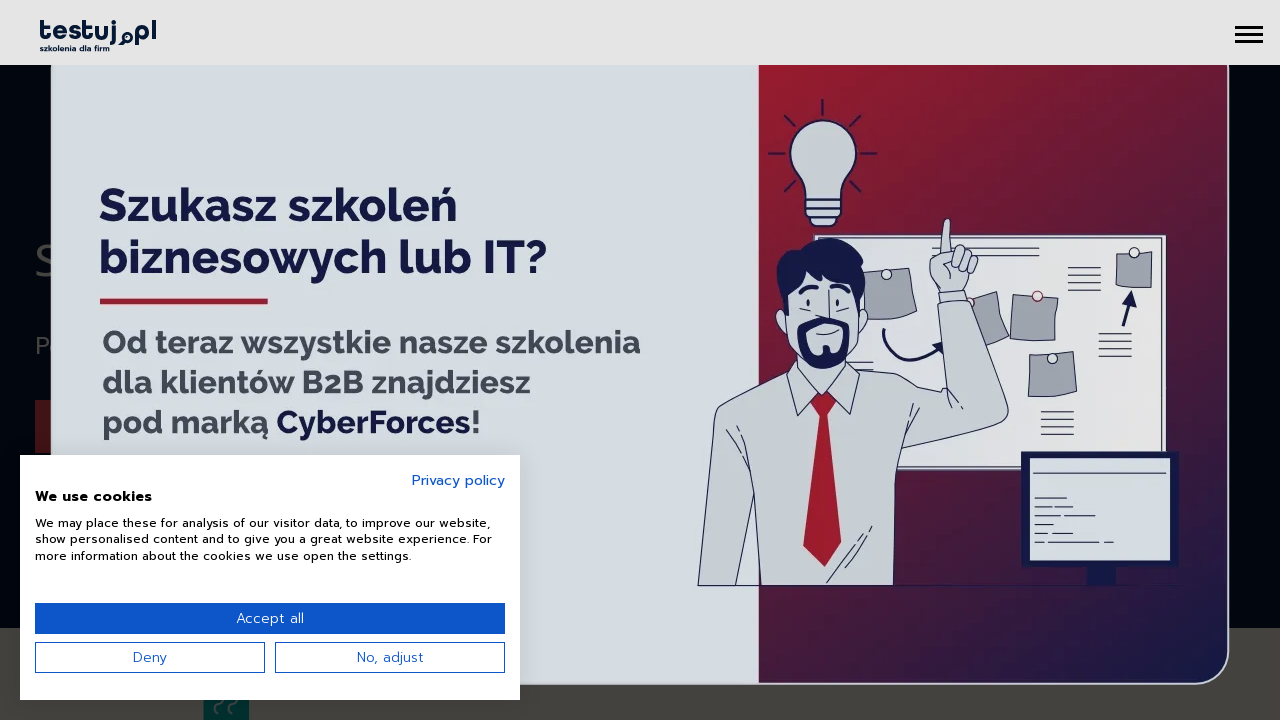

Waited for page to reach networkidle state - homepage fully loaded
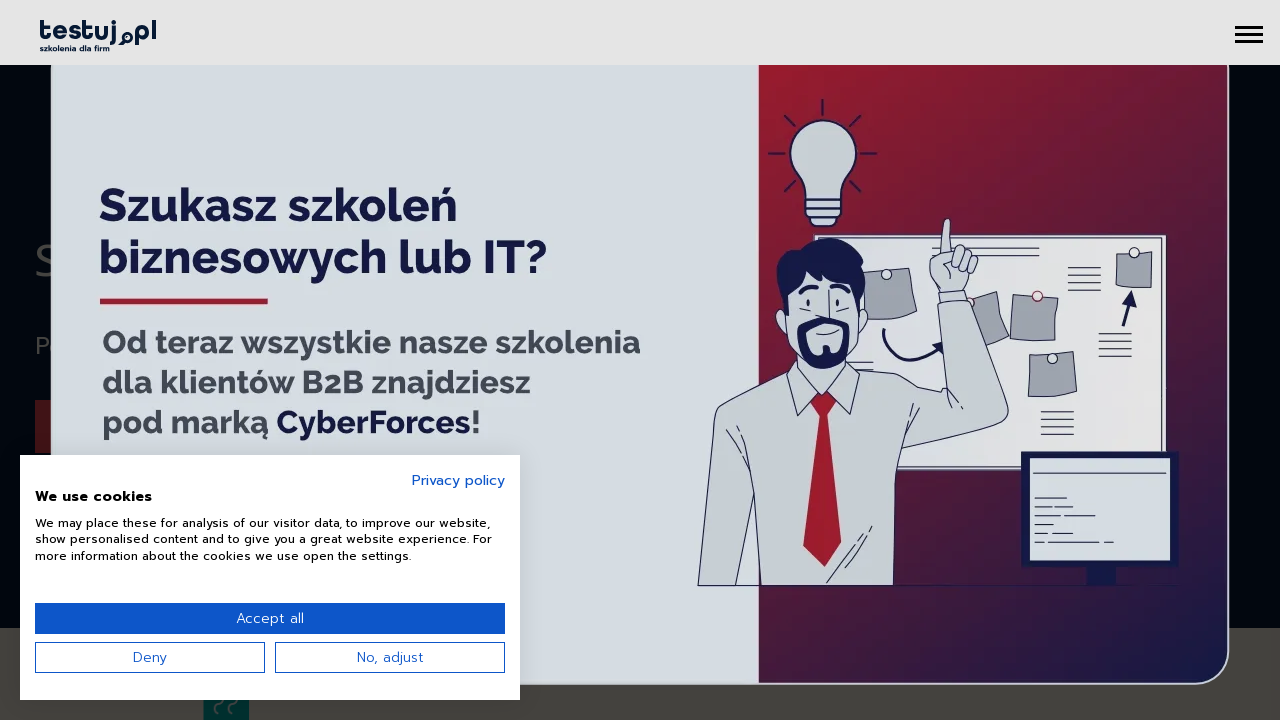

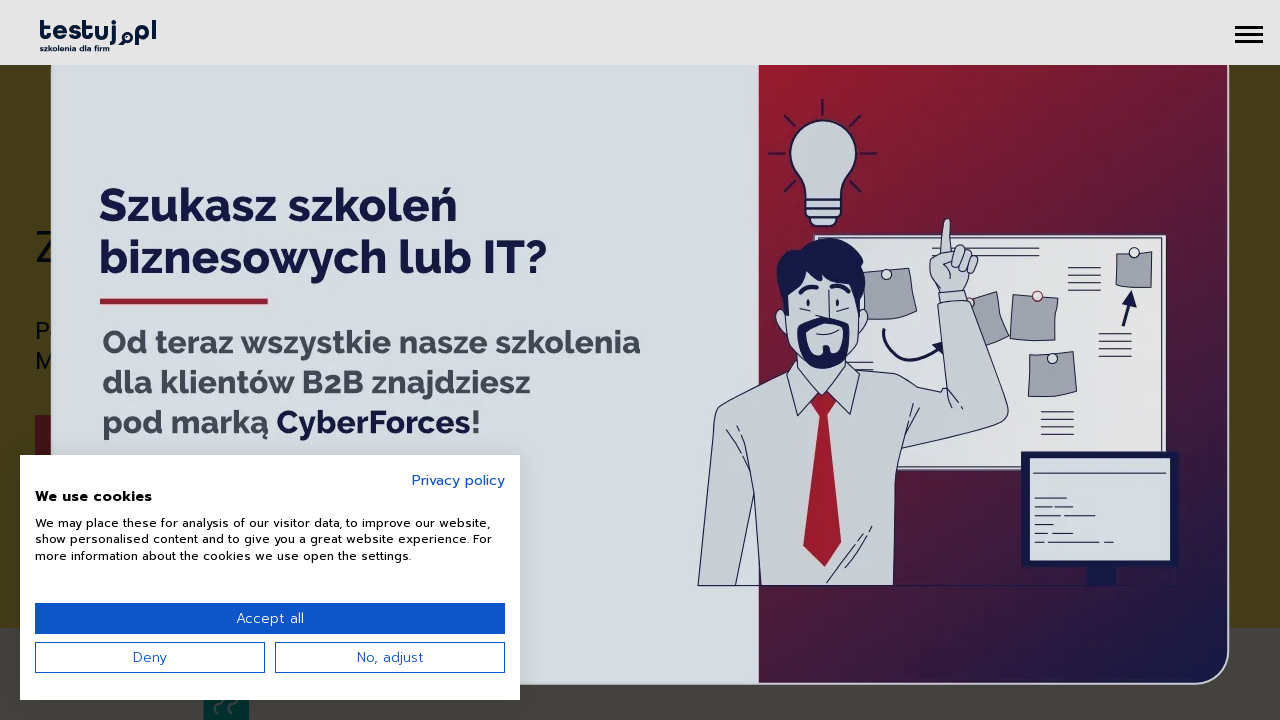